Tests the contact form submission with all fields empty (email, name, and message), verifying the alert response.

Starting URL: https://www.demoblaze.com/index.html

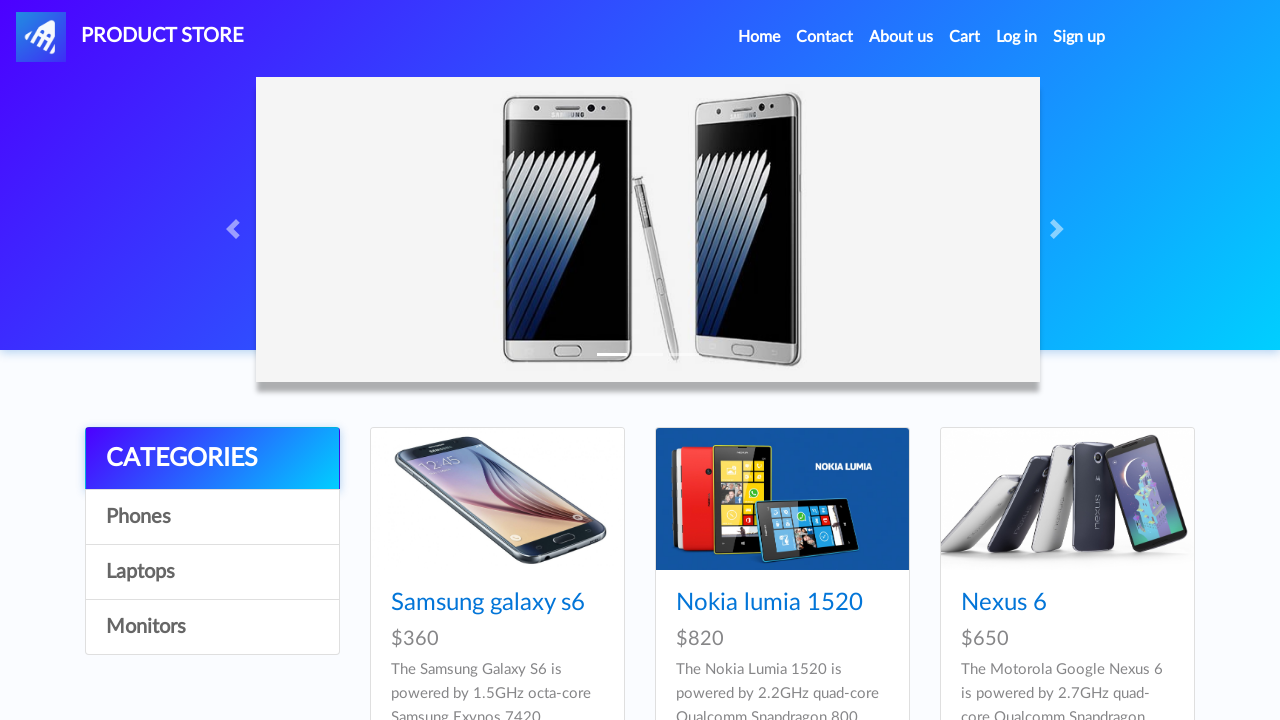

Clicked Contact link in navigation at (825, 37) on xpath=/html/body/nav/div[1]/ul/li[2]/a
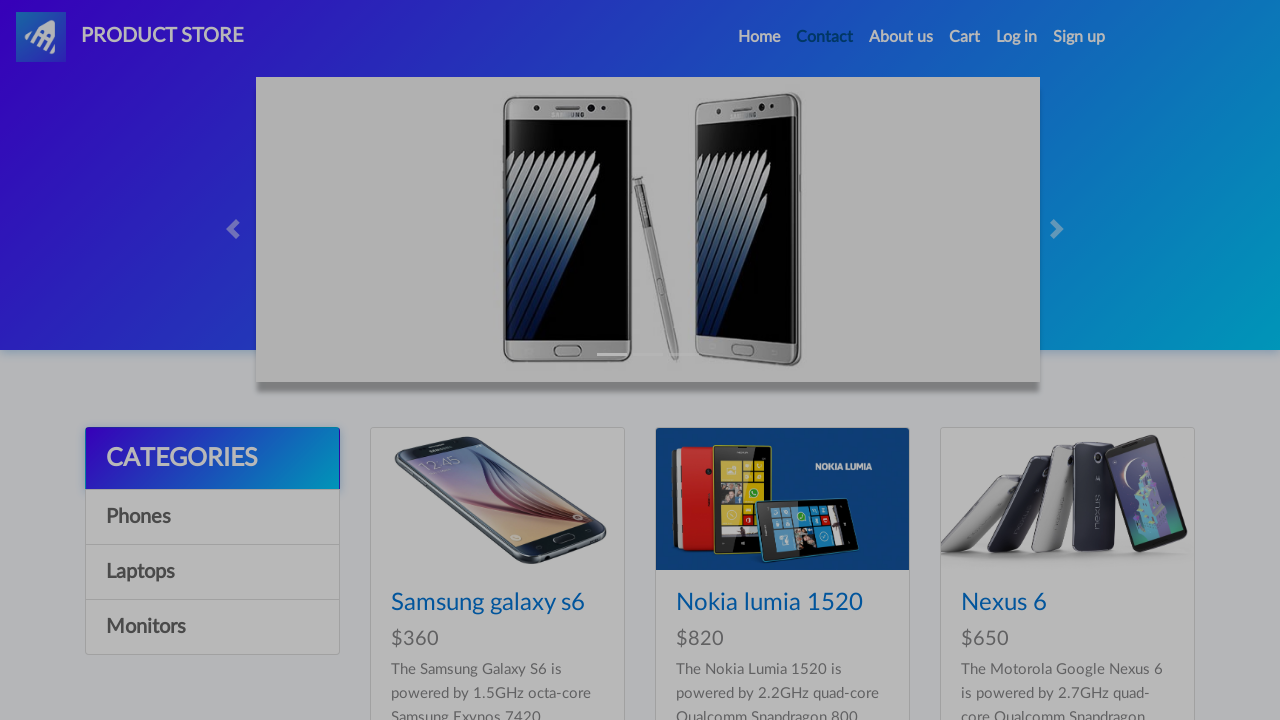

Contact modal appeared and email field is visible
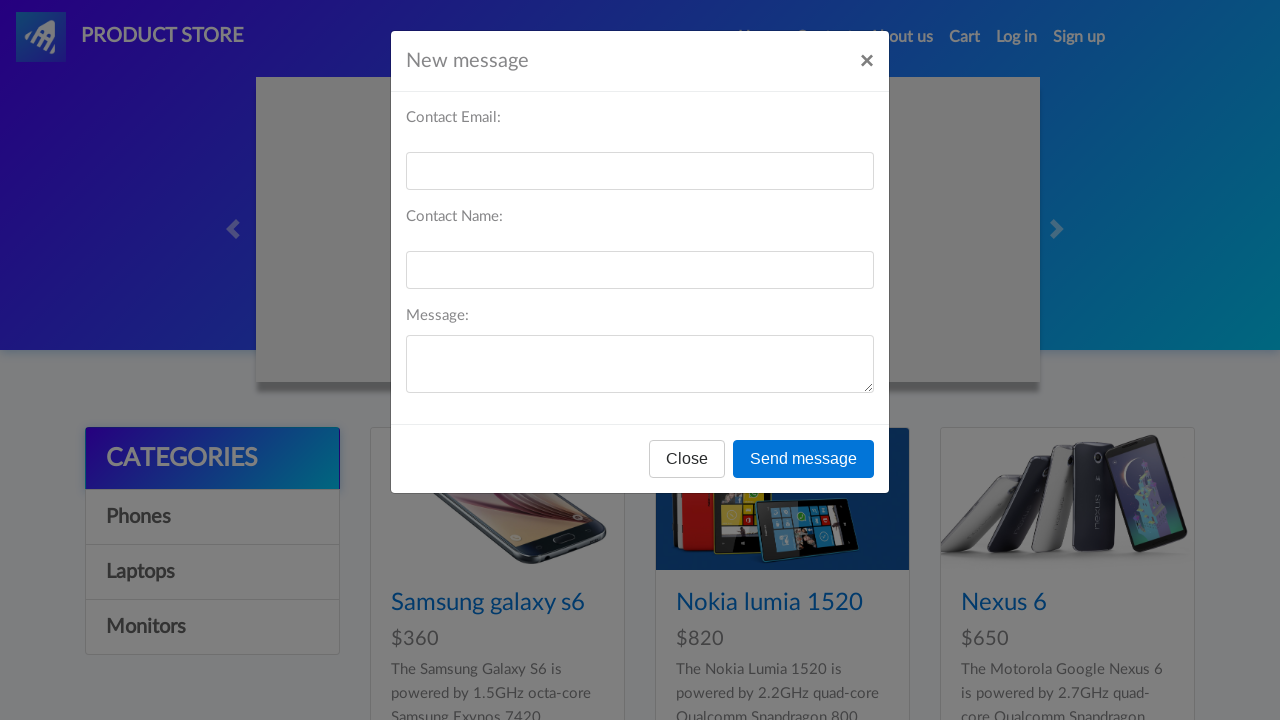

Left email field empty on #recipient-email
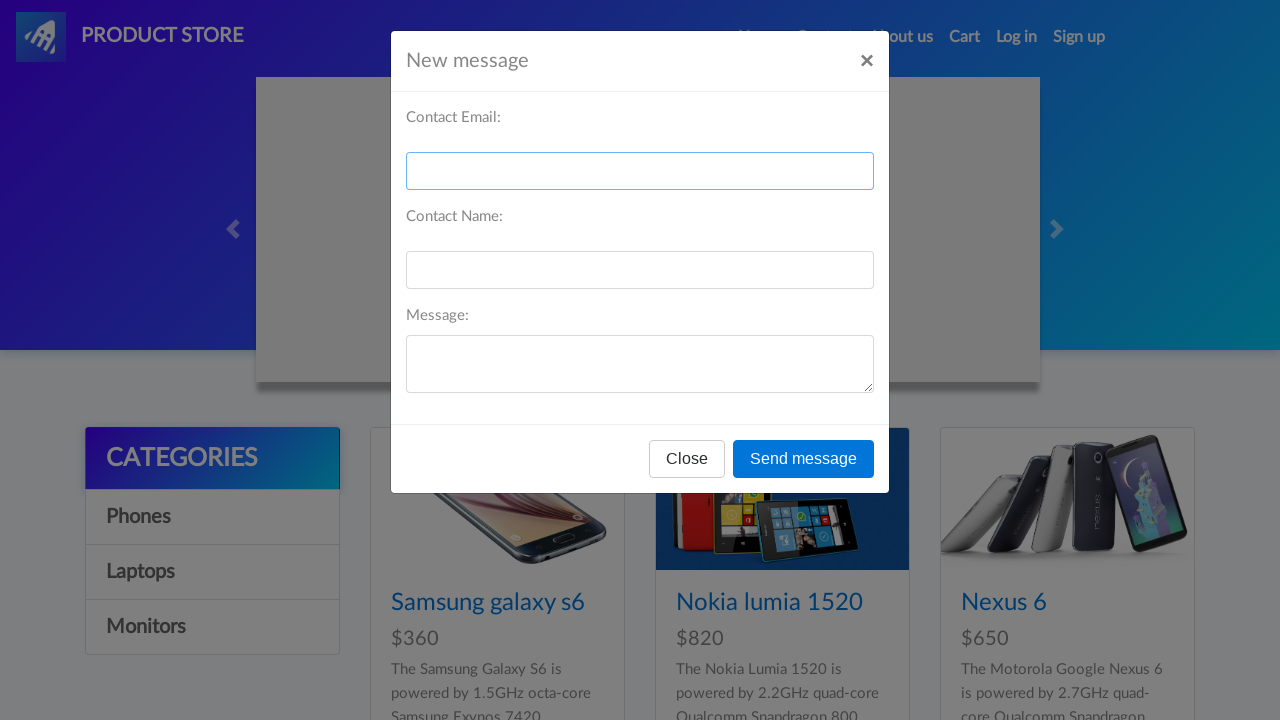

Left name field empty on #recipient-name
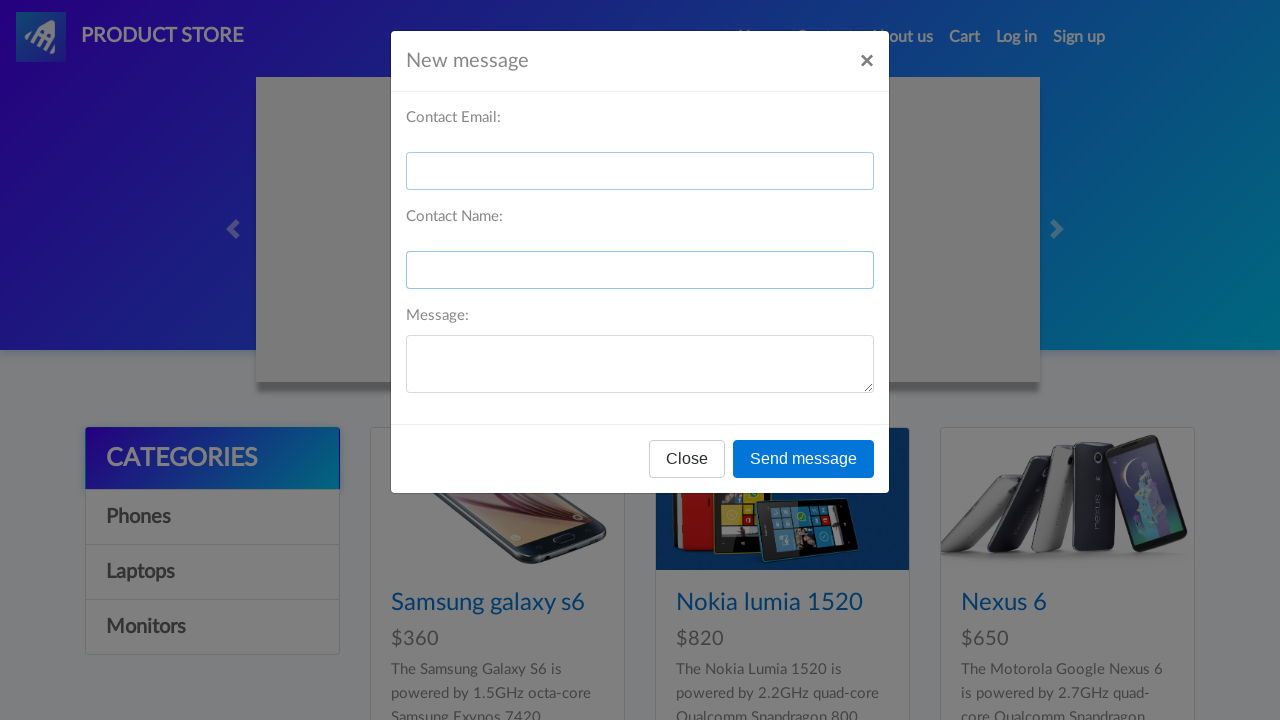

Left message field empty on #message-text
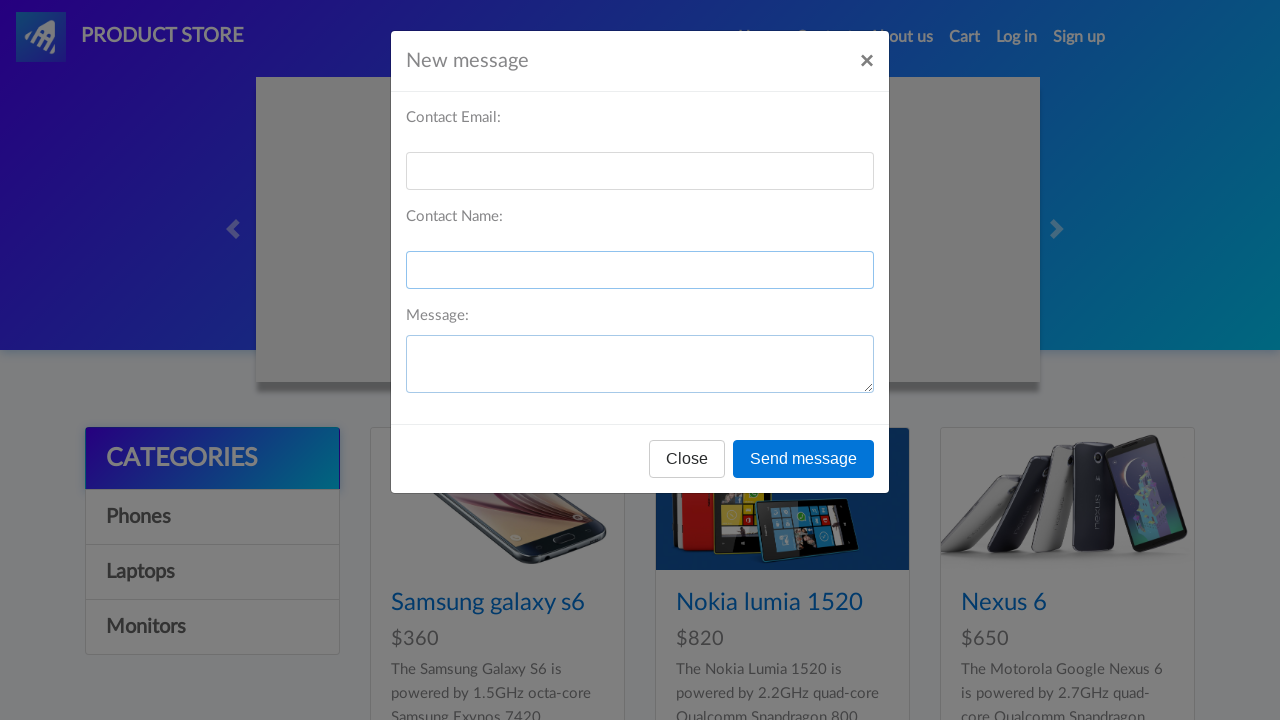

Clicked send message button with all fields empty at (804, 459) on xpath=/html/body/div[1]/div/div/div[3]/button[2]
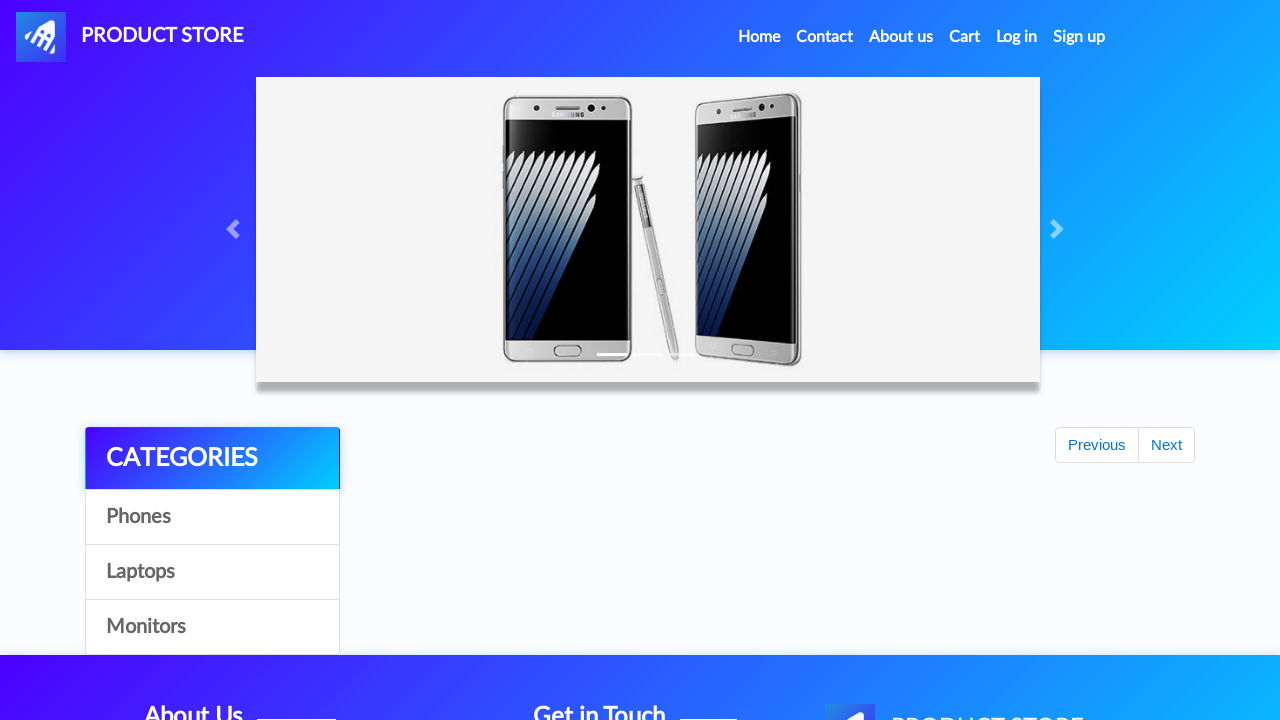

Alert dialog accepted
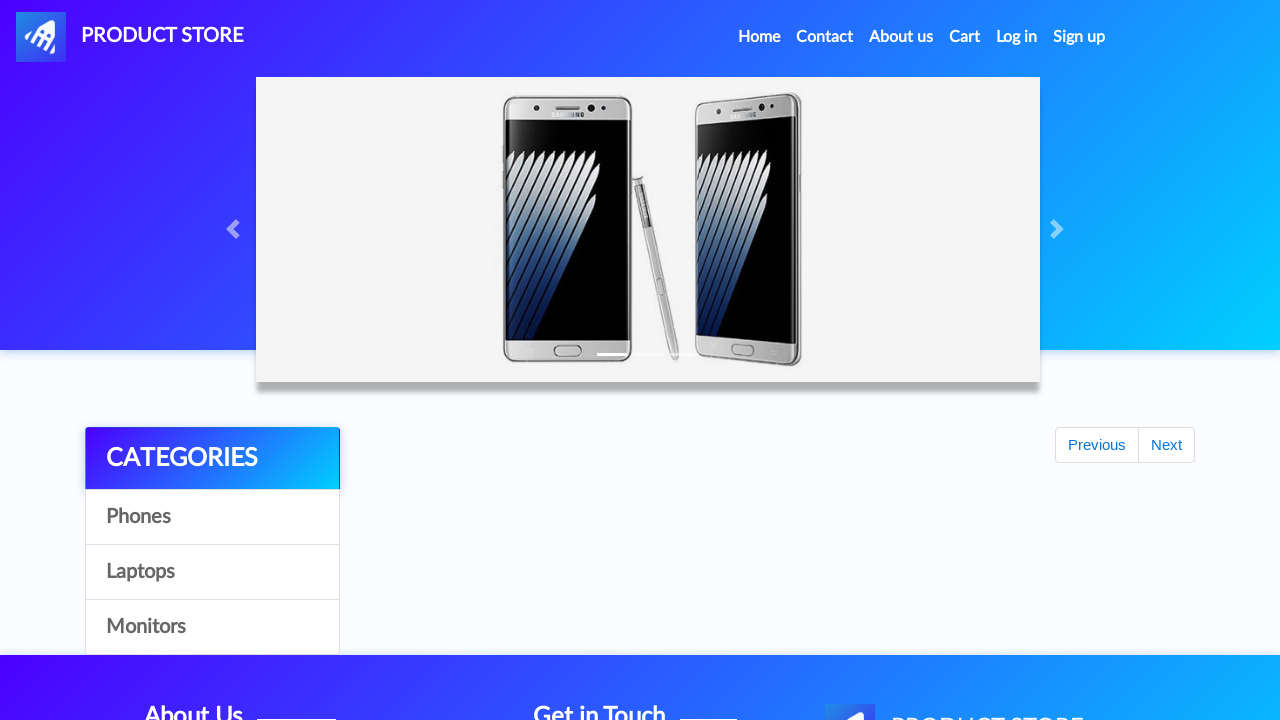

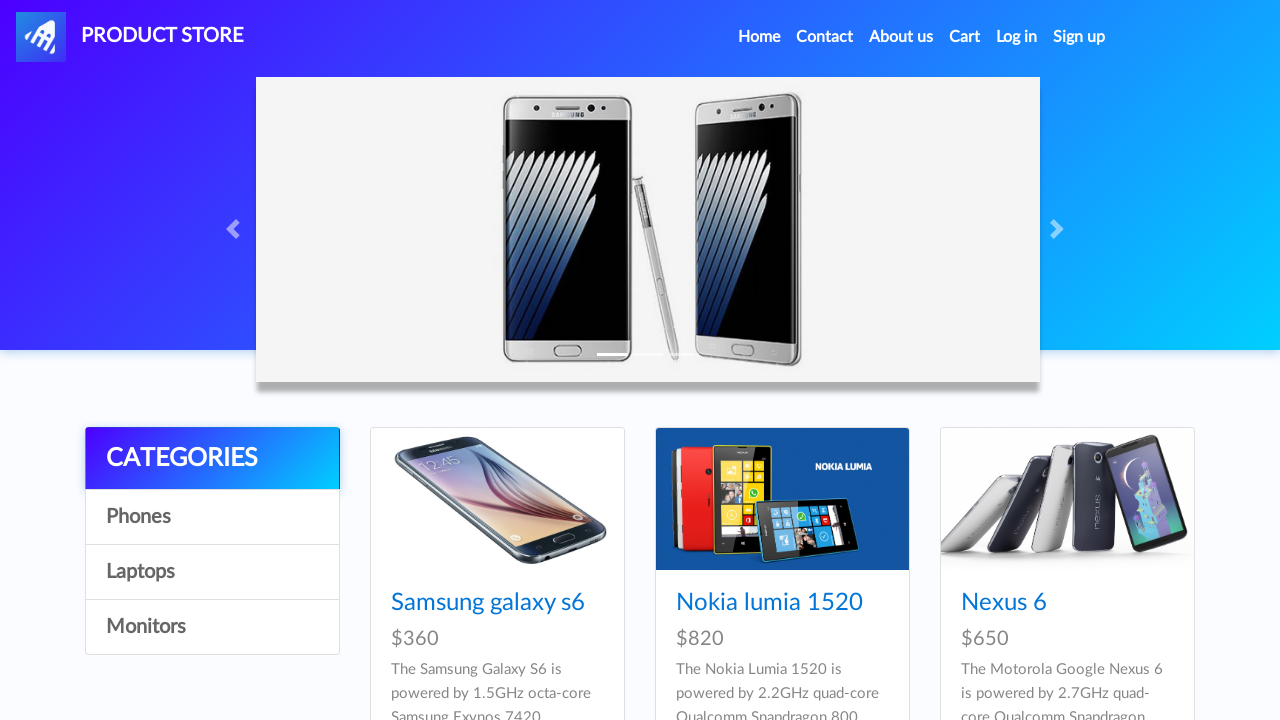